Navigates to a BrowserStack guide page and scrolls to a specific link element on the page

Starting URL: https://www.browserstack.com/guide/selenium-scroll-tutorial

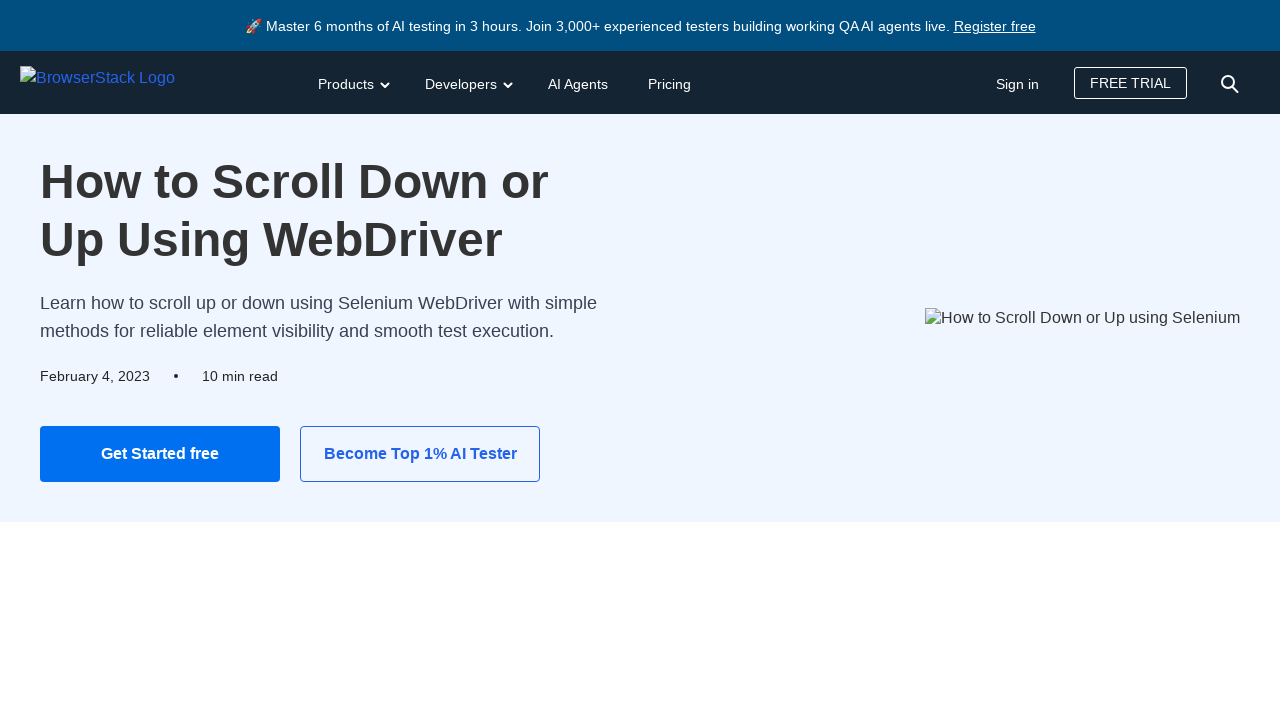

Navigated to BrowserStack Selenium scroll tutorial guide
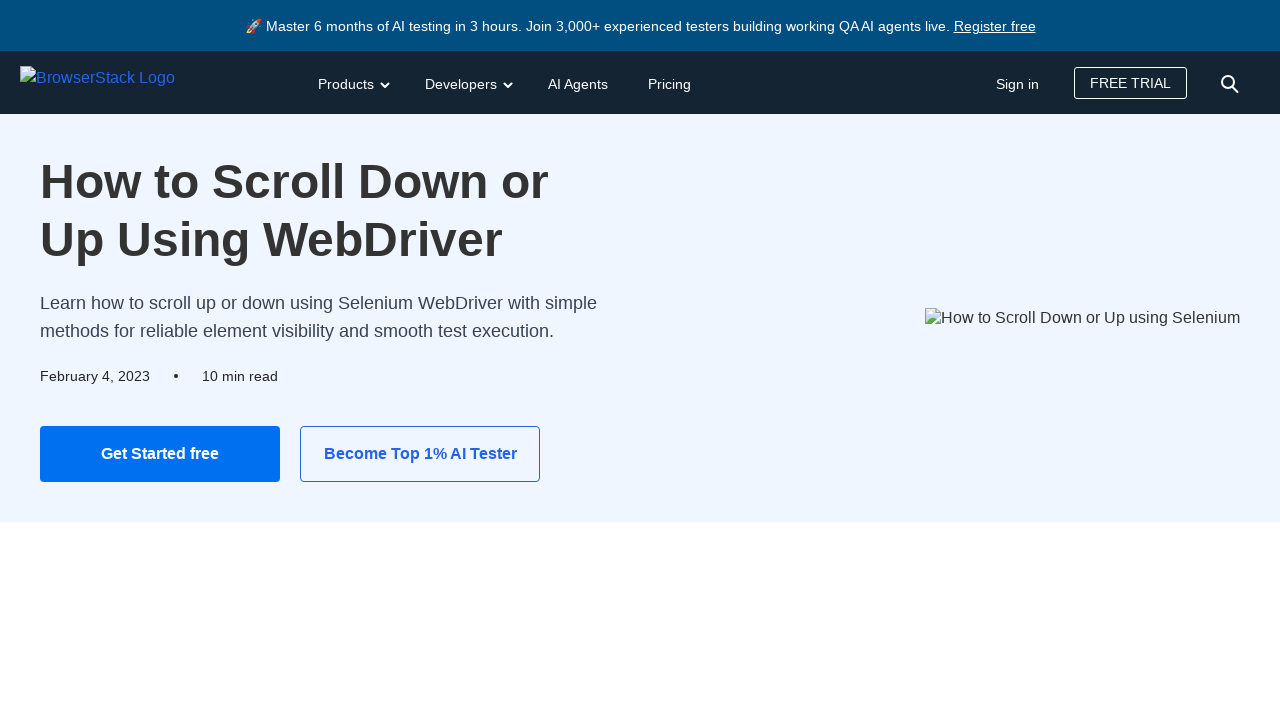

Located the 'How to run Selenium tests using Firefox Driver' link element
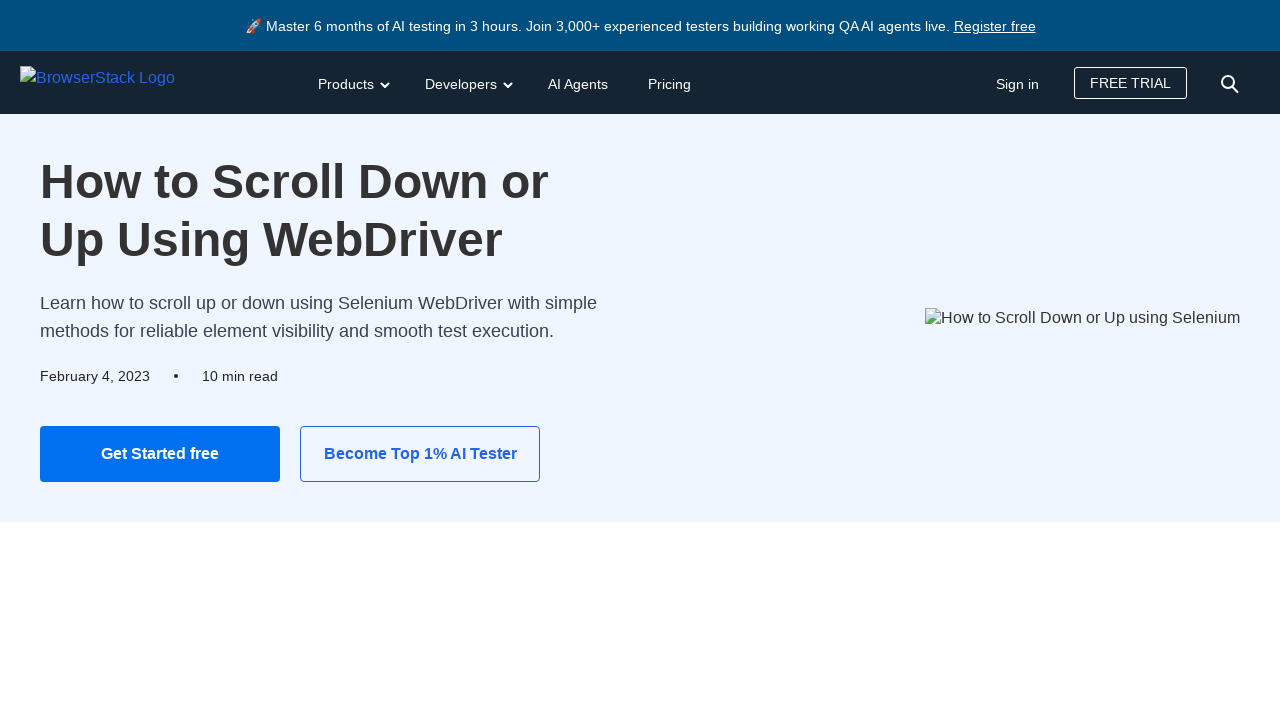

Scrolled the link element into view
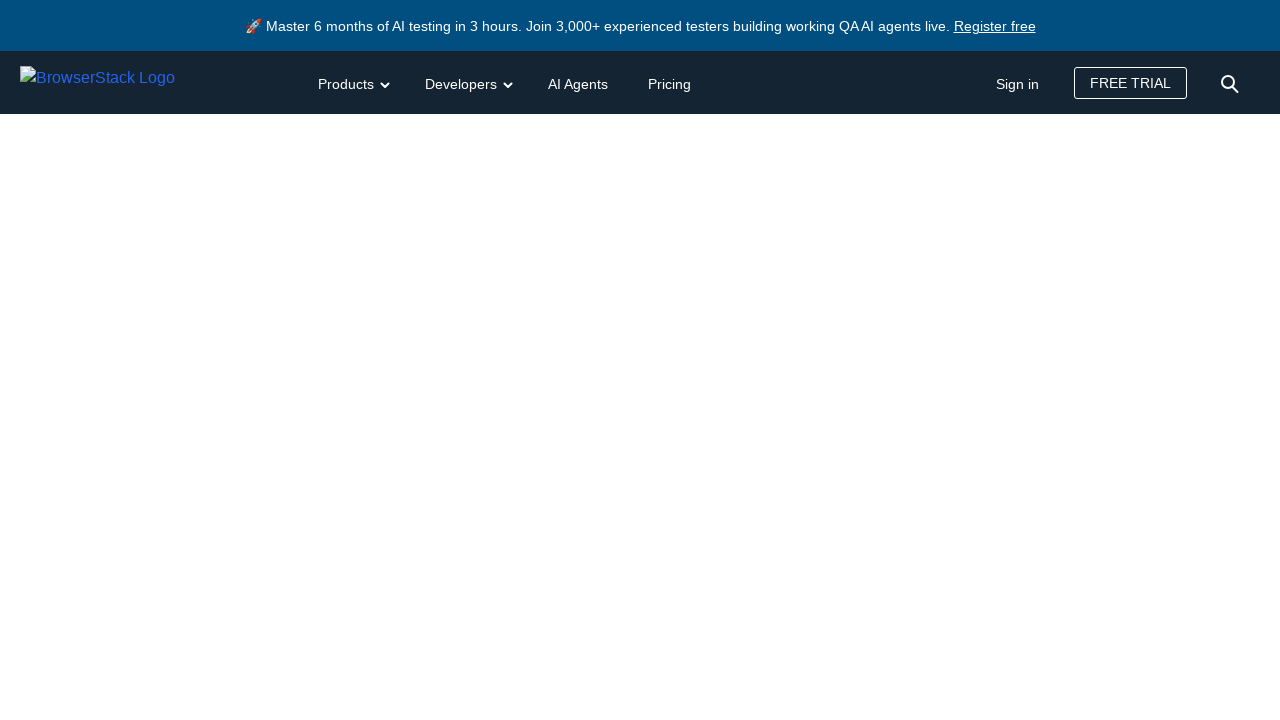

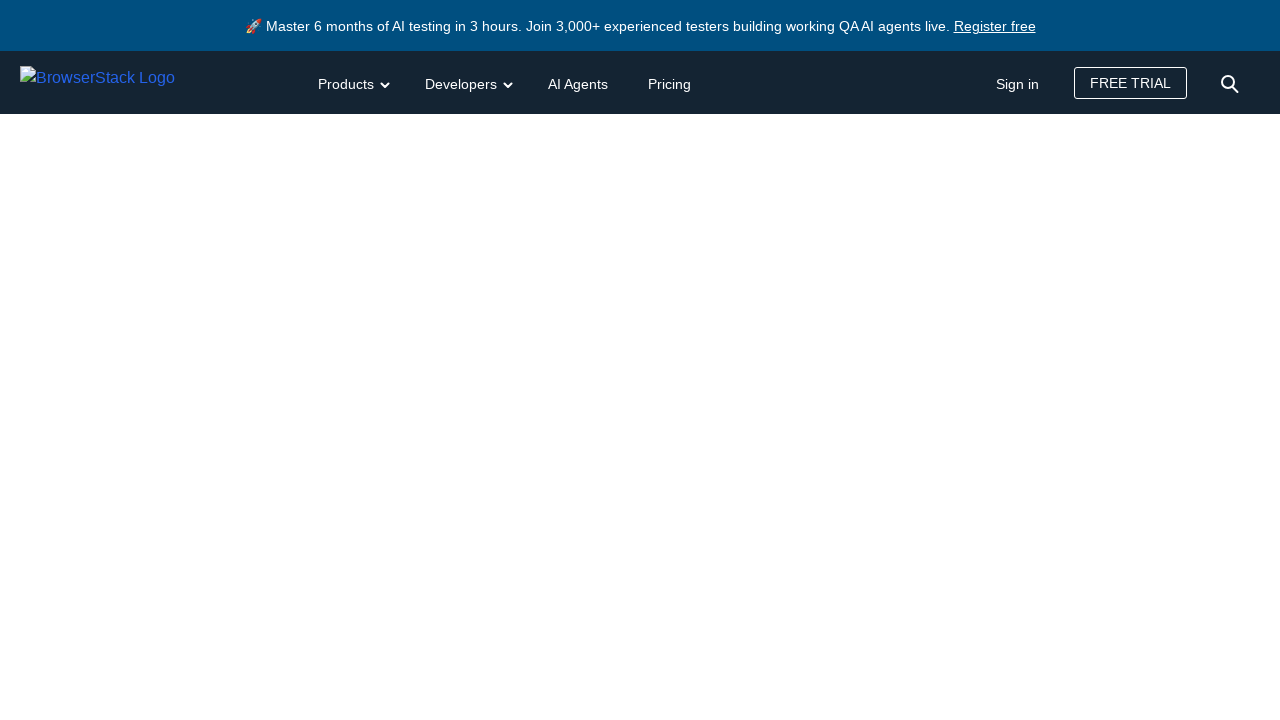